Tests right-click context menu functionality by right-clicking an element, hovering over menu items, and selecting an option

Starting URL: http://swisnl.github.io/jQuery-contextMenu/demo.html

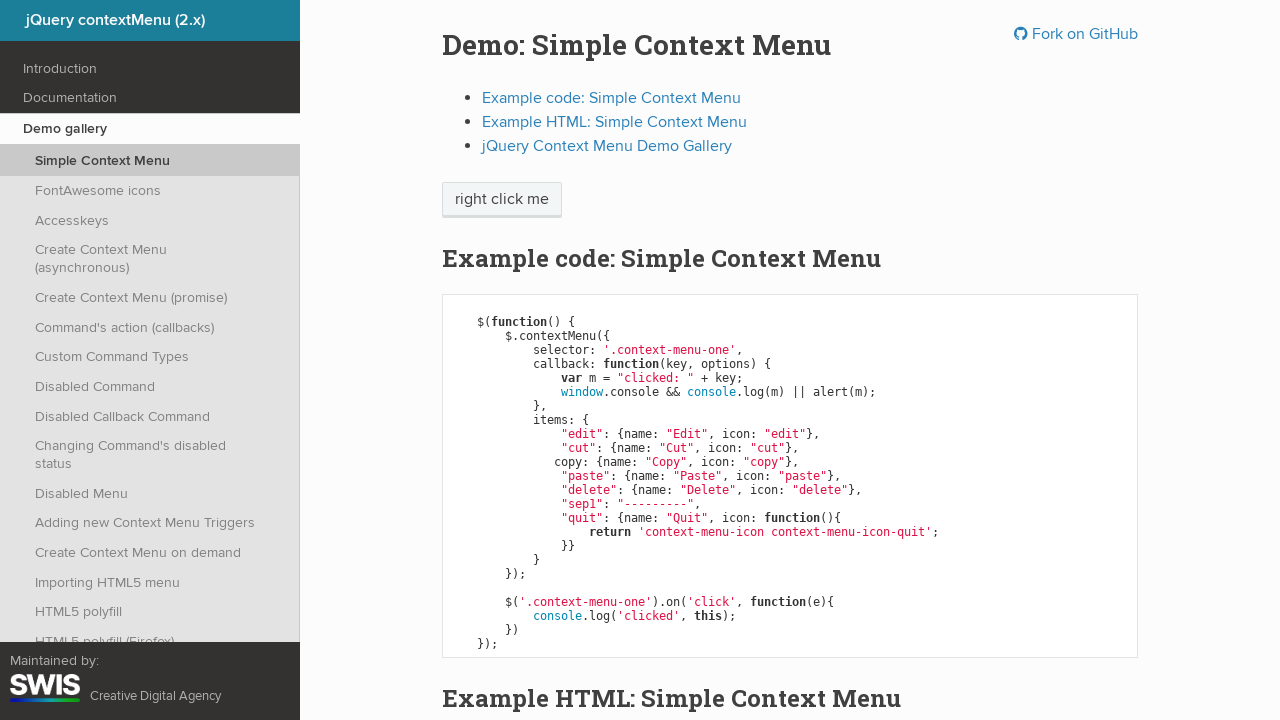

Right-clicked on context menu trigger element at (502, 200) on span.context-menu-one
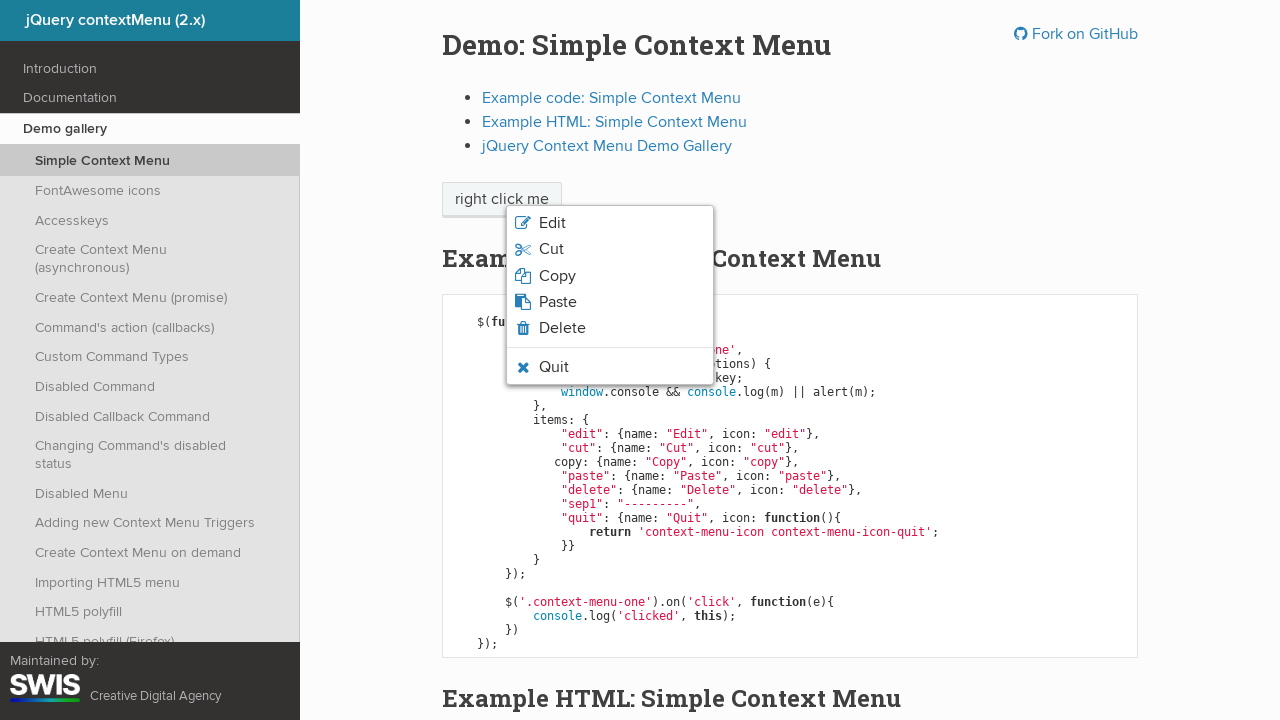

Hovered over paste option in context menu at (610, 302) on li.context-menu-icon-paste
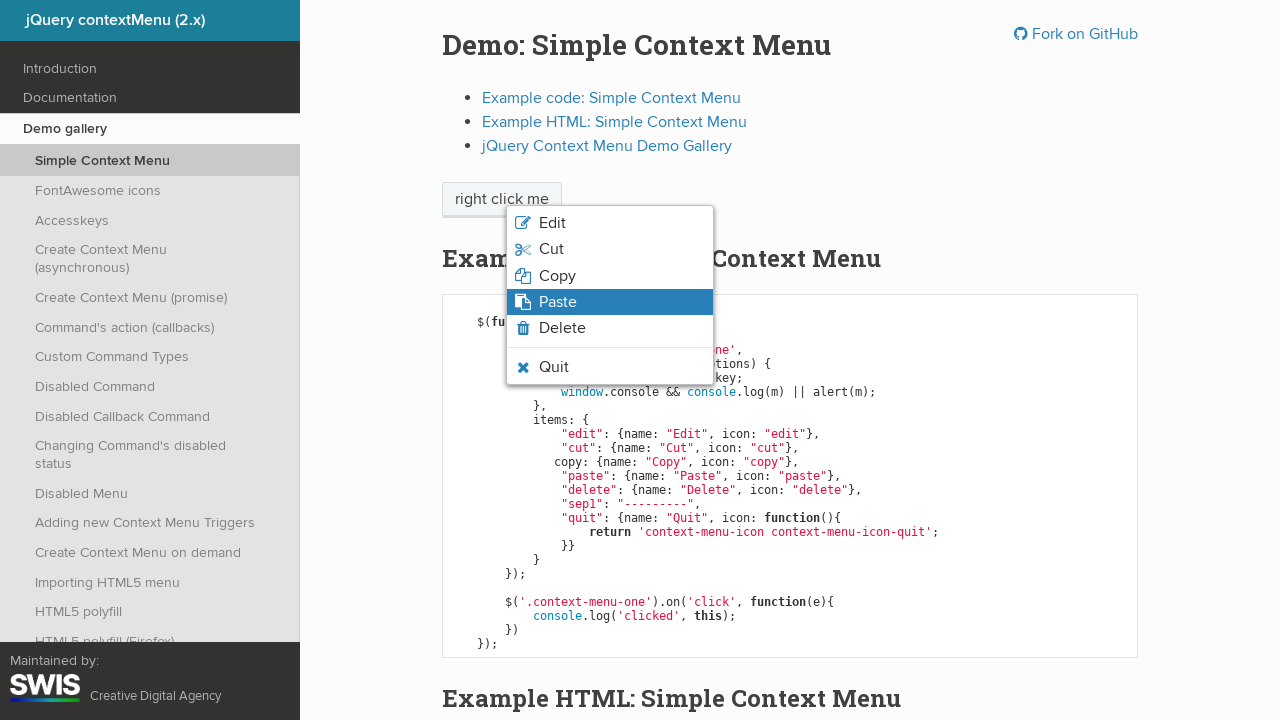

Clicked on paste option from context menu at (610, 302) on li.context-menu-icon-paste
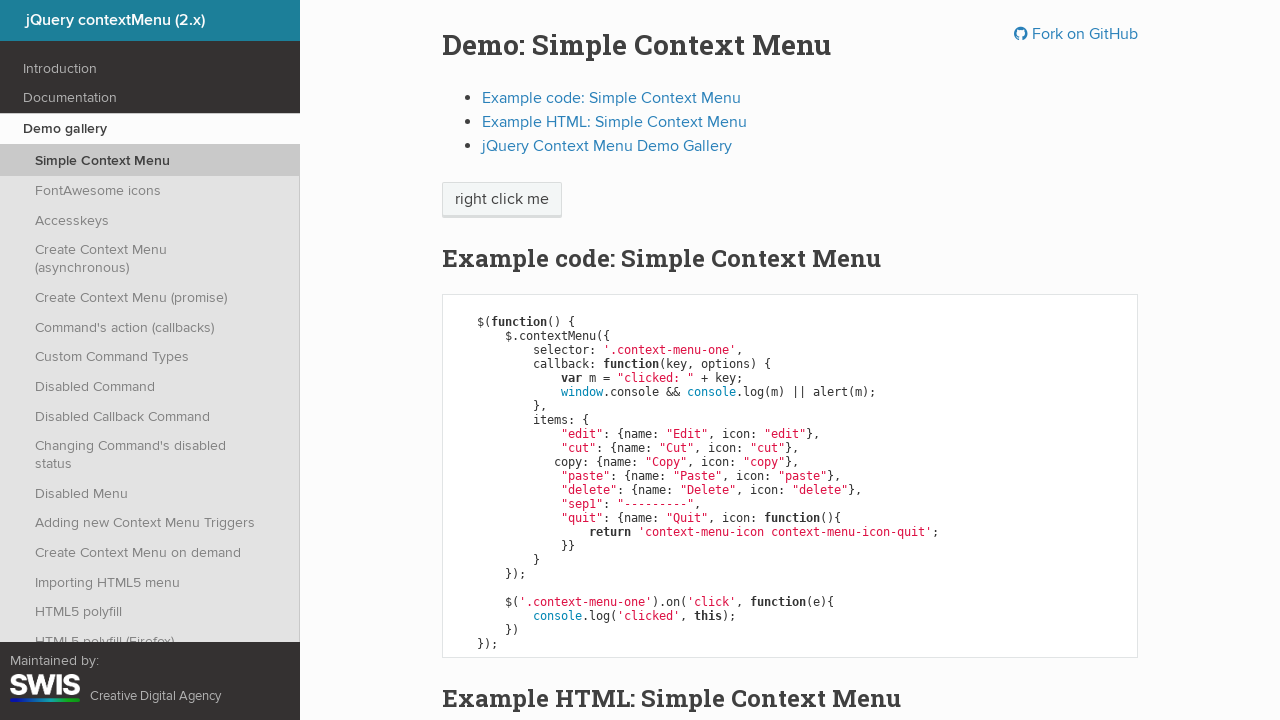

Set up dialog handler to accept alerts
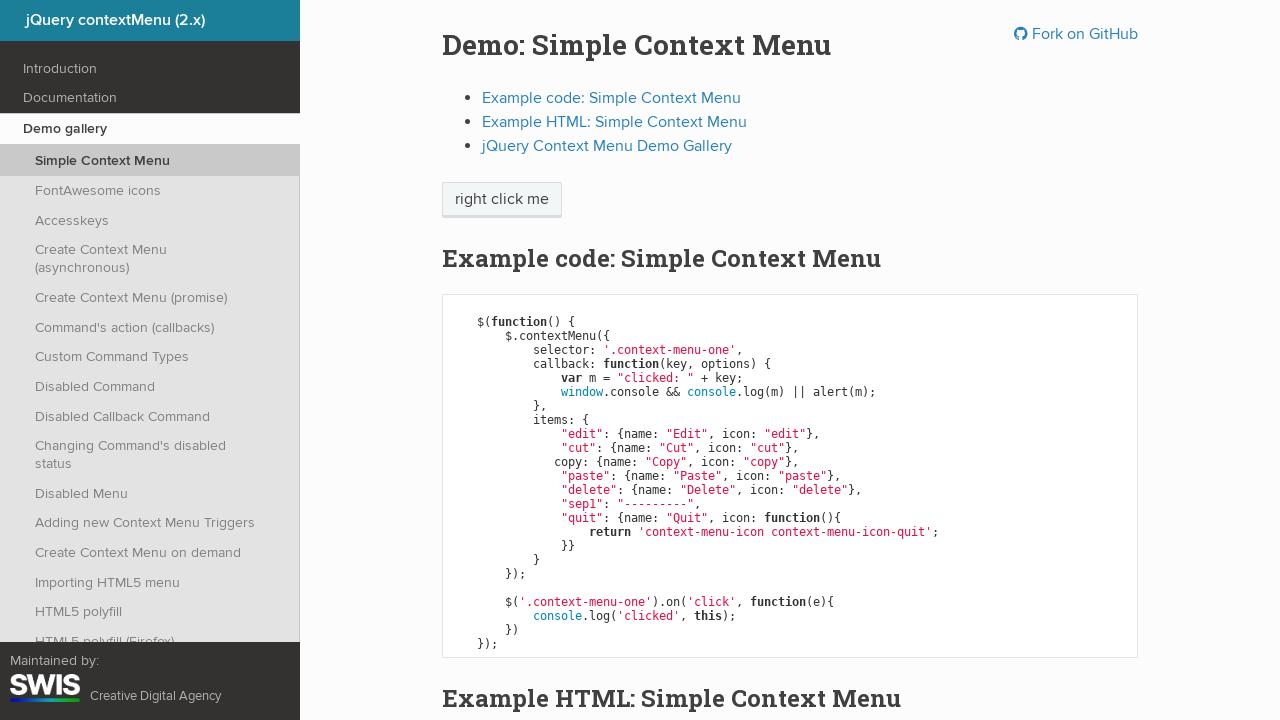

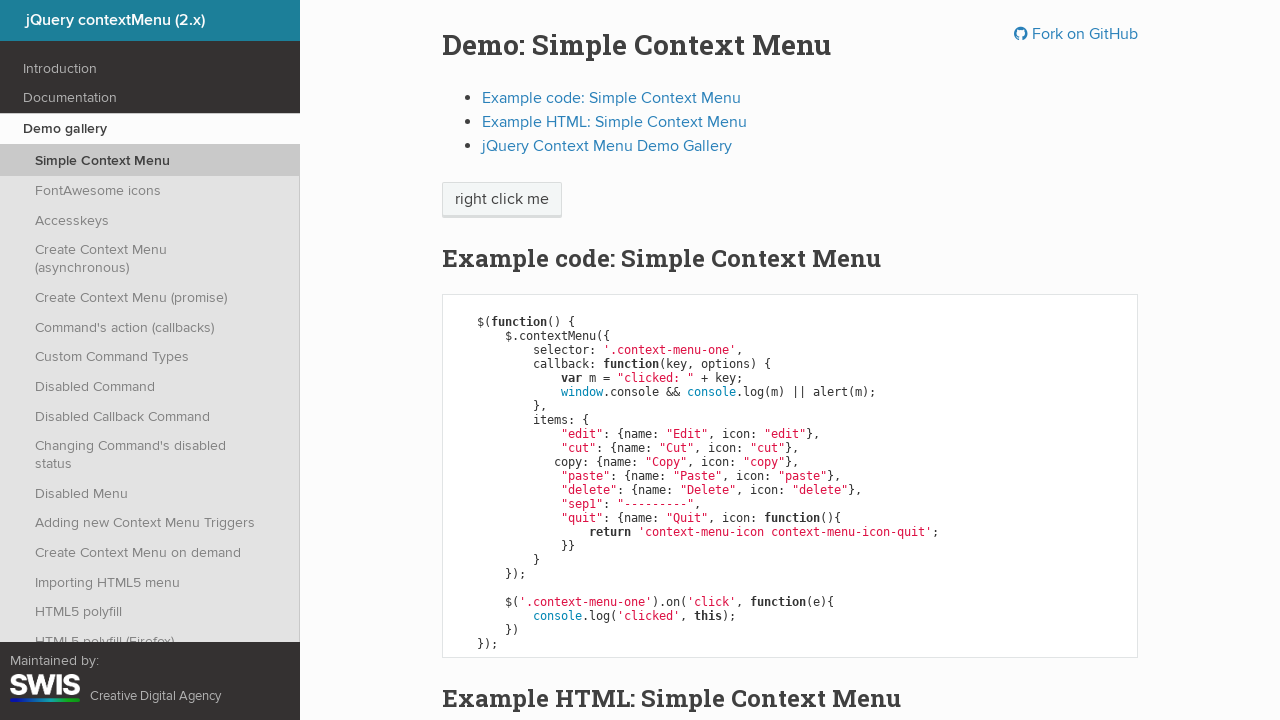